Tests hovering over nested menu items to reveal sub-menus

Starting URL: https://demoqa.com/menu#

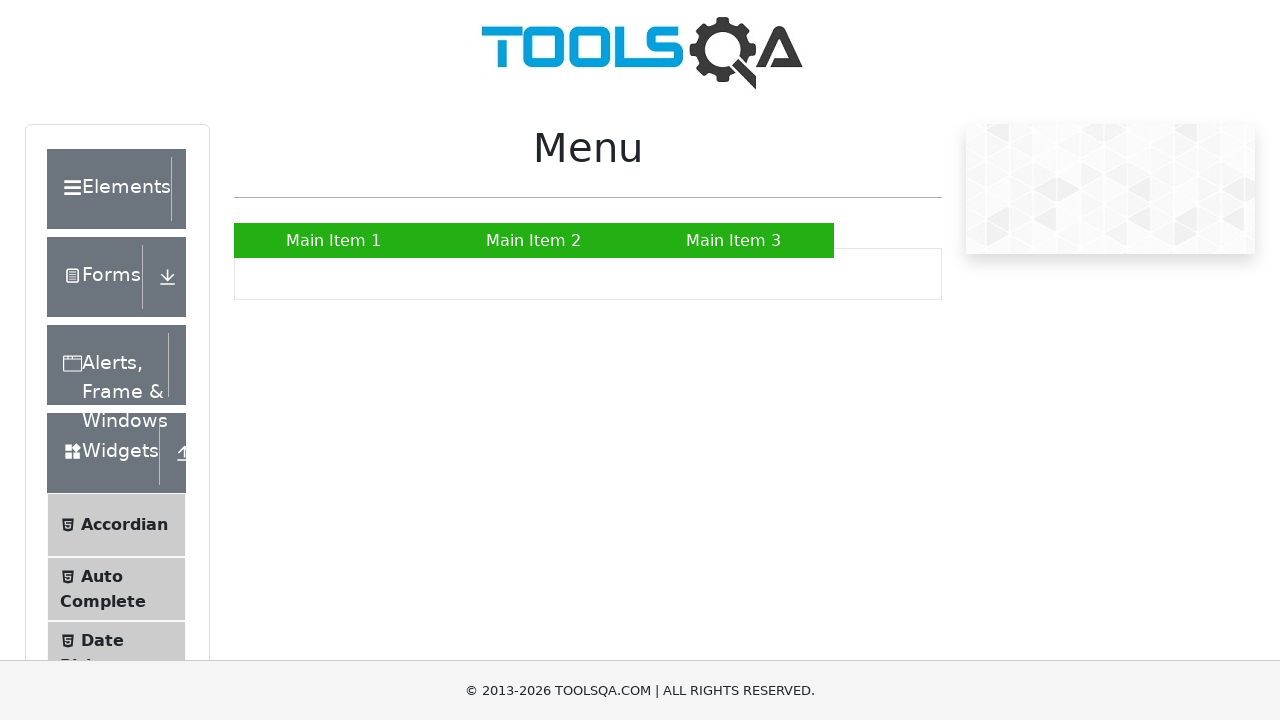

Hovered over main menu item to reveal submenu at (534, 240) on xpath=//*[@id="nav"]/li[2]/a
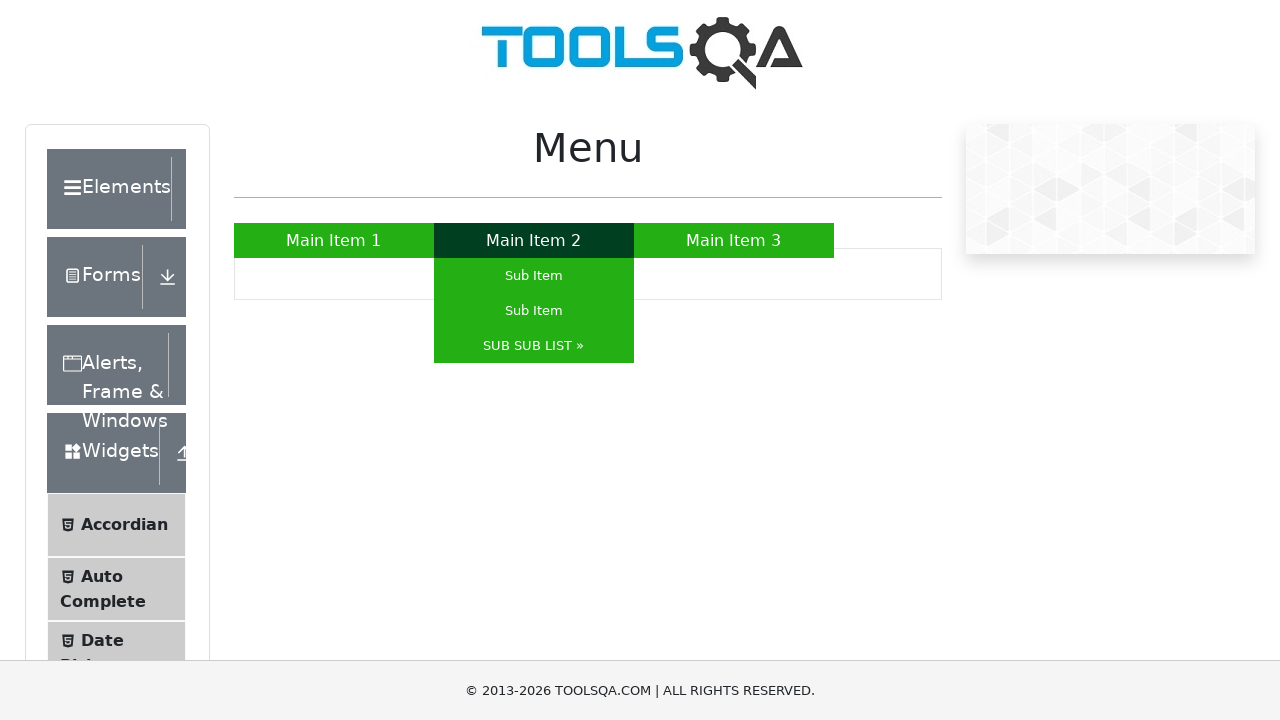

Hovered over submenu item to reveal sub-submenu at (534, 346) on xpath=//*[@id="nav"]/li[2]/ul/li[3]/a
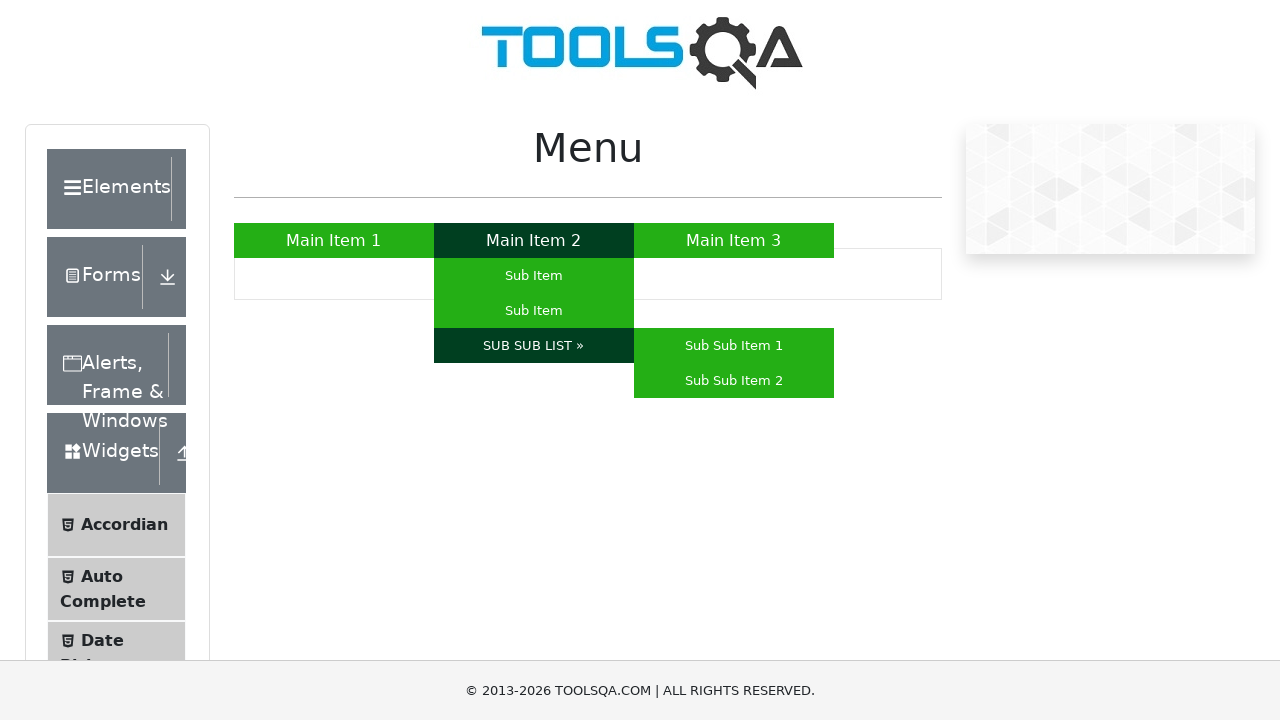

Hovered over sub-submenu item at (734, 380) on xpath=//*[@id="nav"]/li[2]/ul/li[3]/ul/li[2]/a
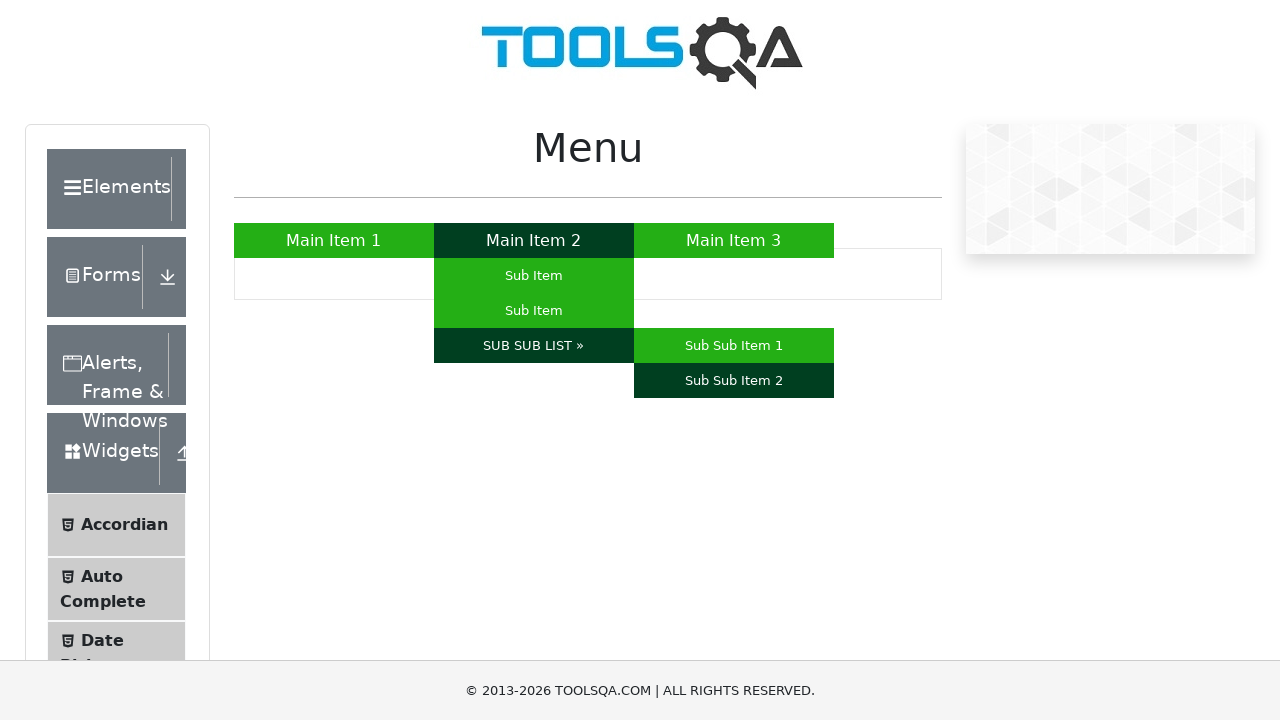

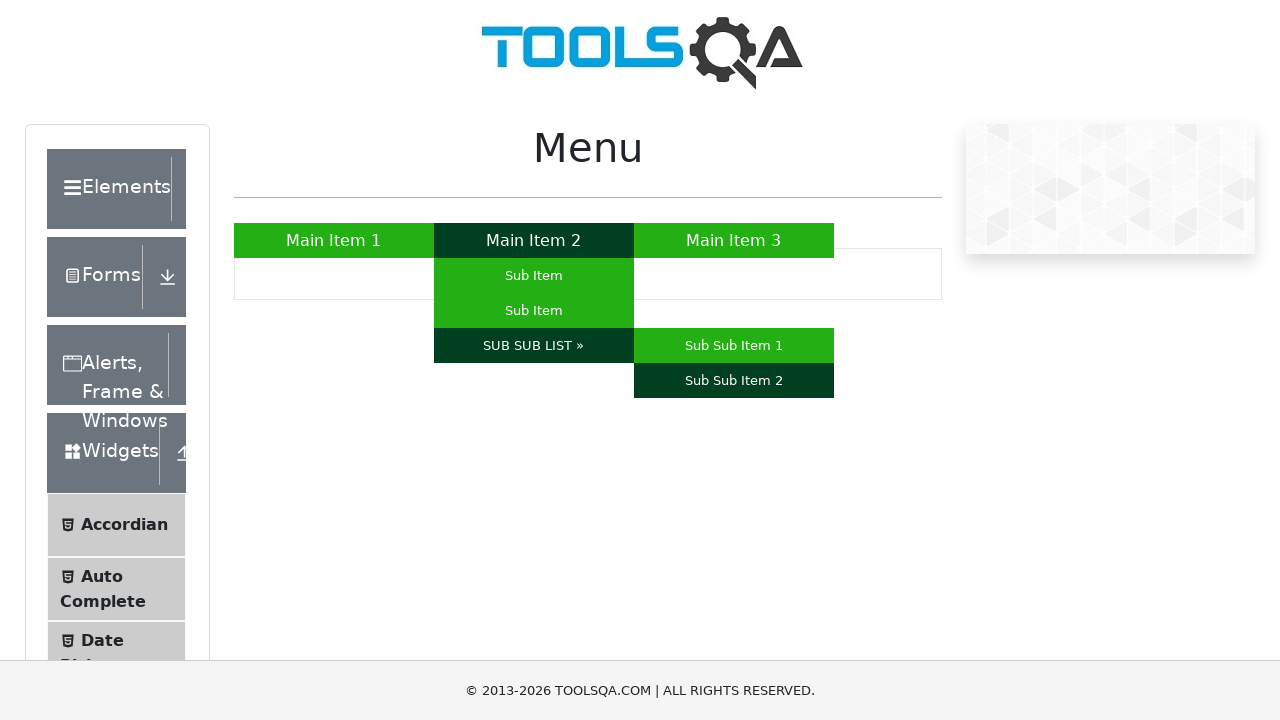